Navigates to DHTMLX Tree documentation page, scrolls down to a specific element, and clicks on "View more demos" link

Starting URL: https://dhtmlx.com/docs/products/dhtmlxTree/

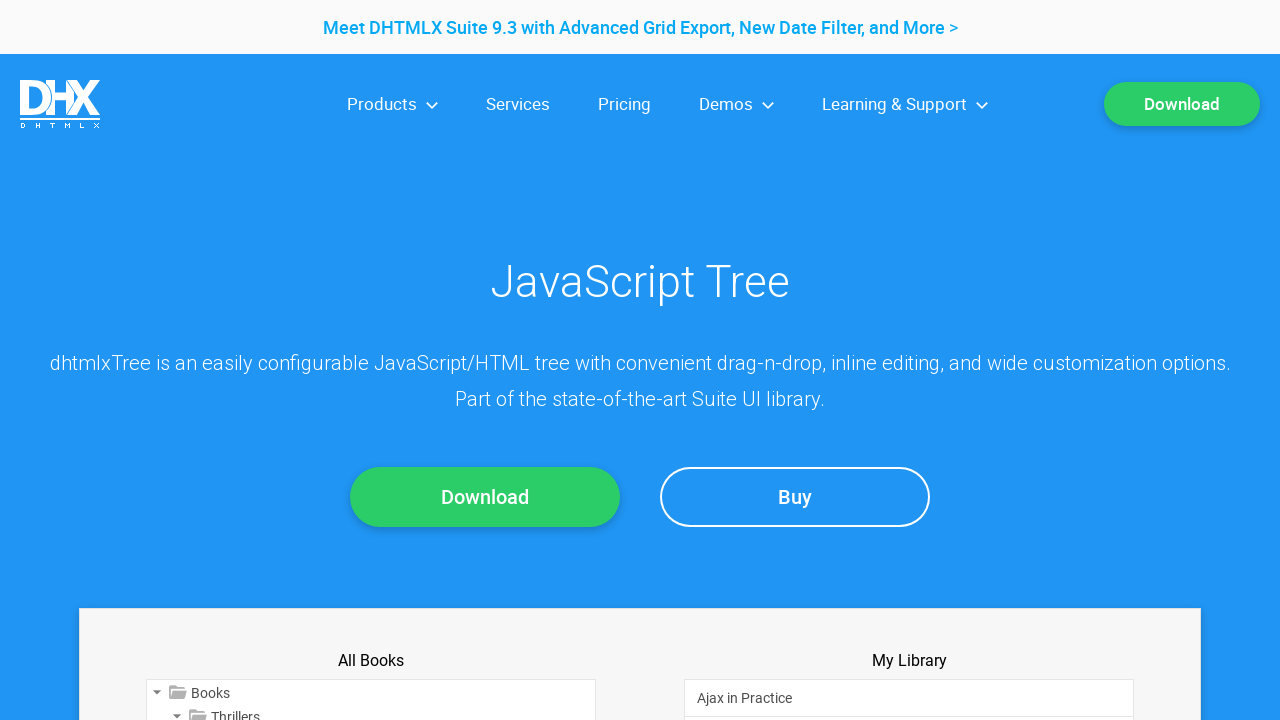

Navigated to DHTMLX Tree documentation page
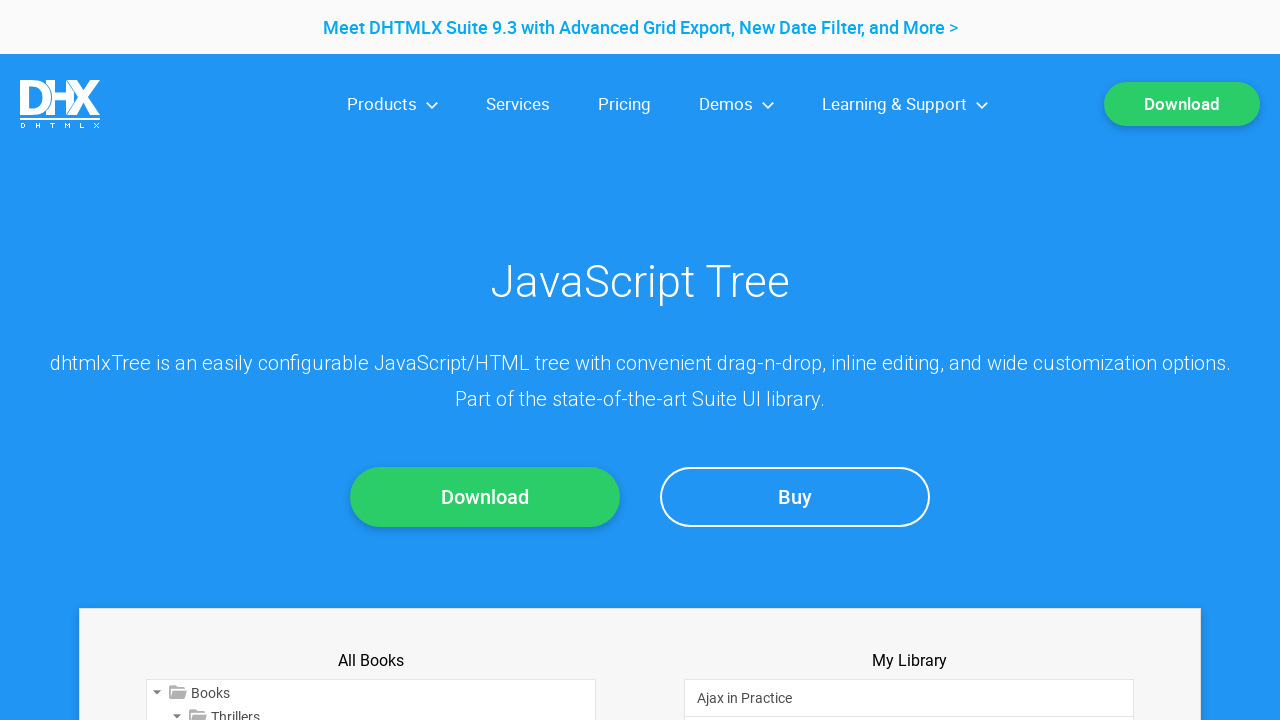

Scrolled down to element with class 'webp-support'
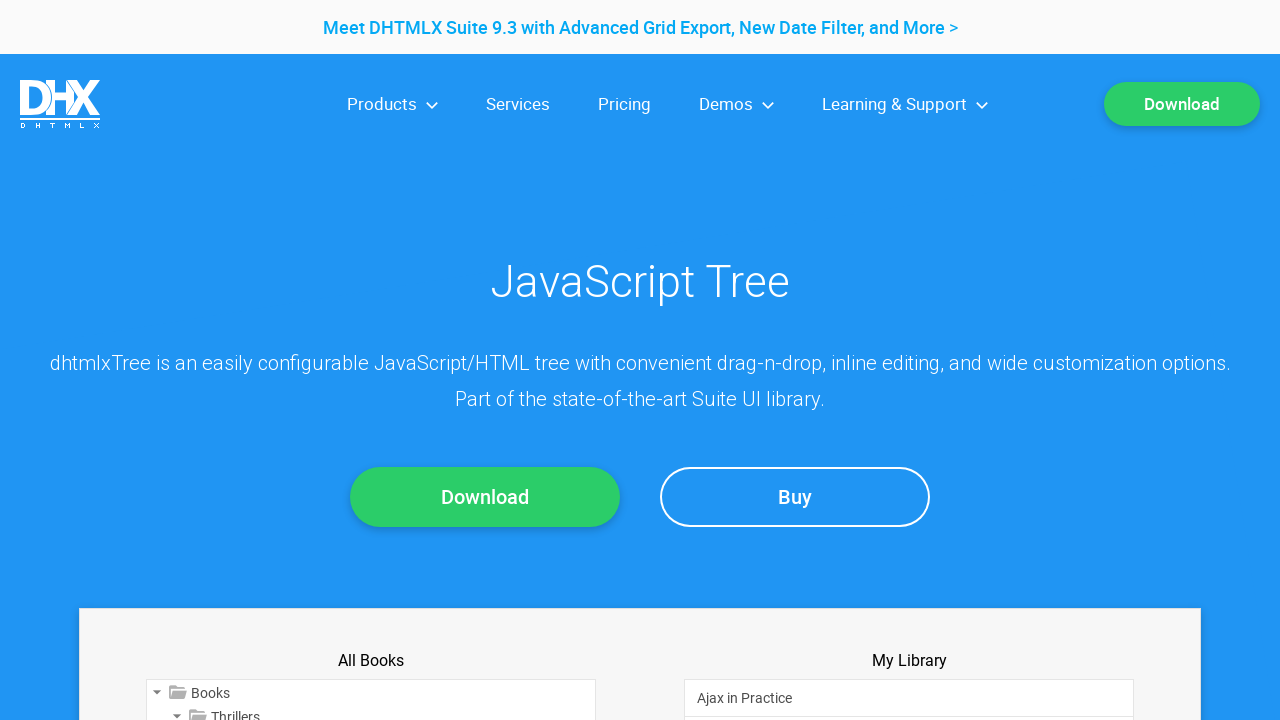

Clicked on 'View more demos' link at (640, 360) on xpath=//*[text()='View more demos']
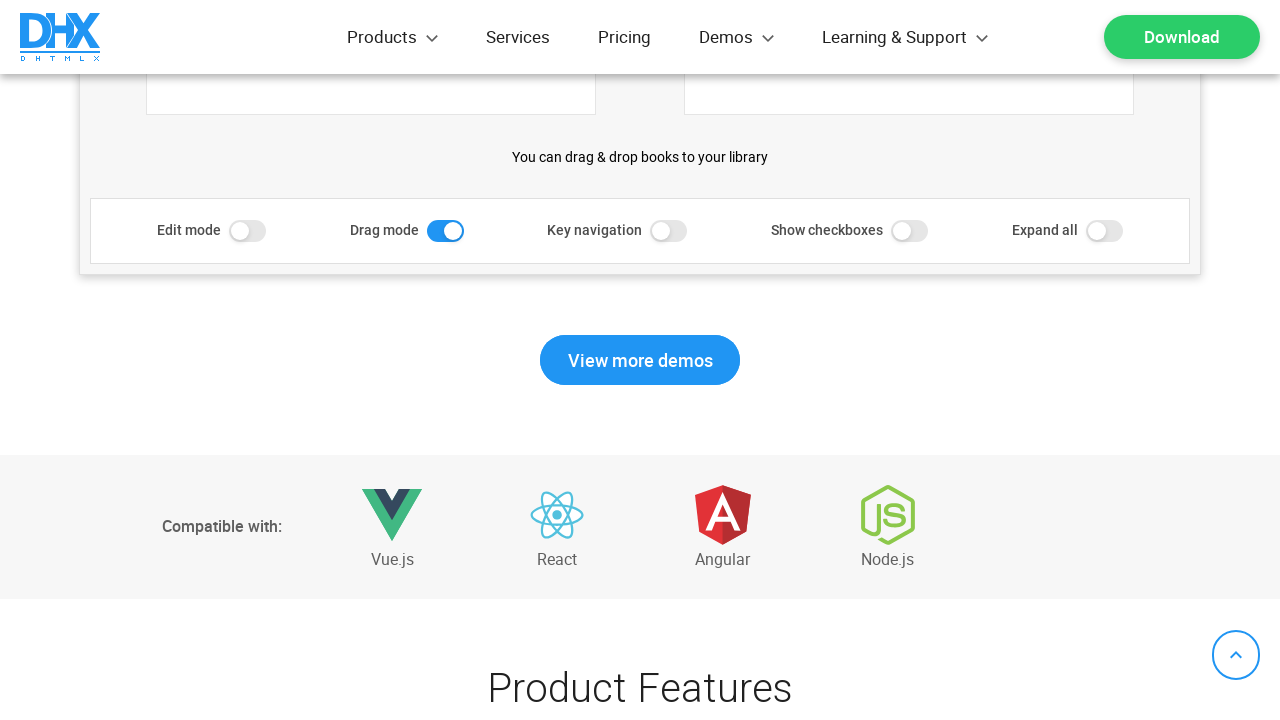

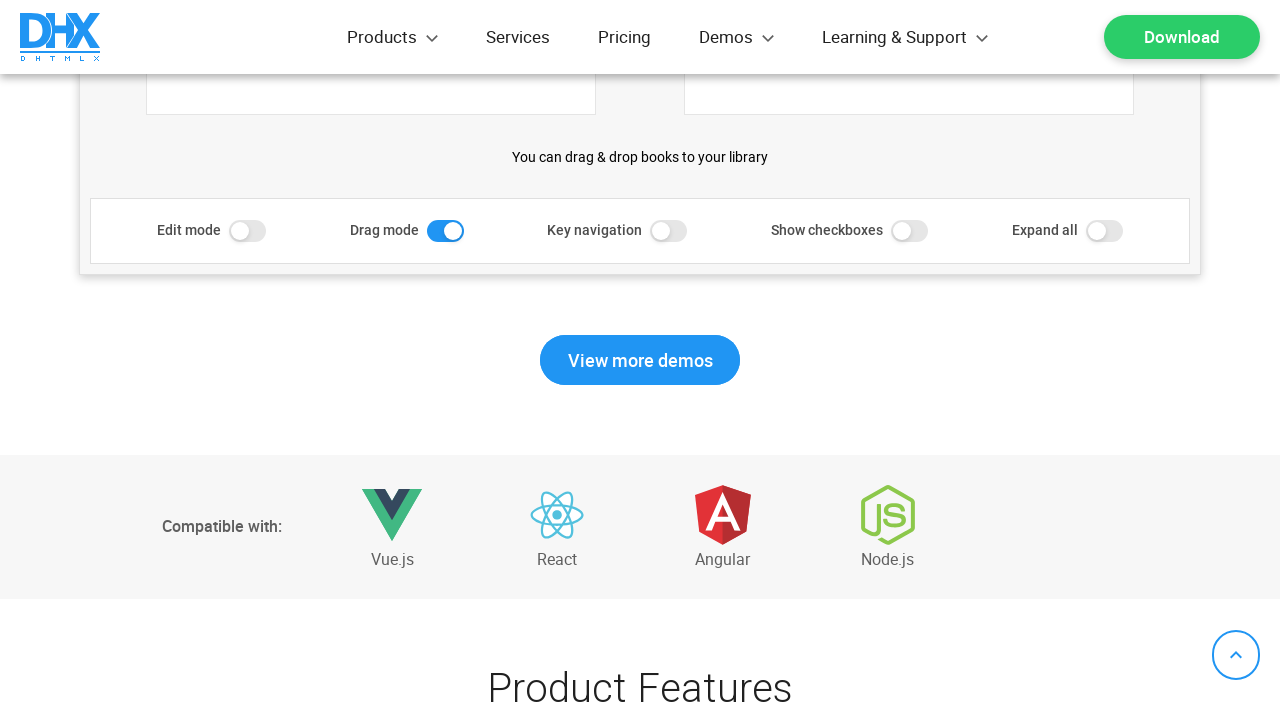